Tests the search functionality on testotomasyonu.com by searching for "phone" and verifying that the category section contains 8 elements

Starting URL: https://www.testotomasyonu.com/

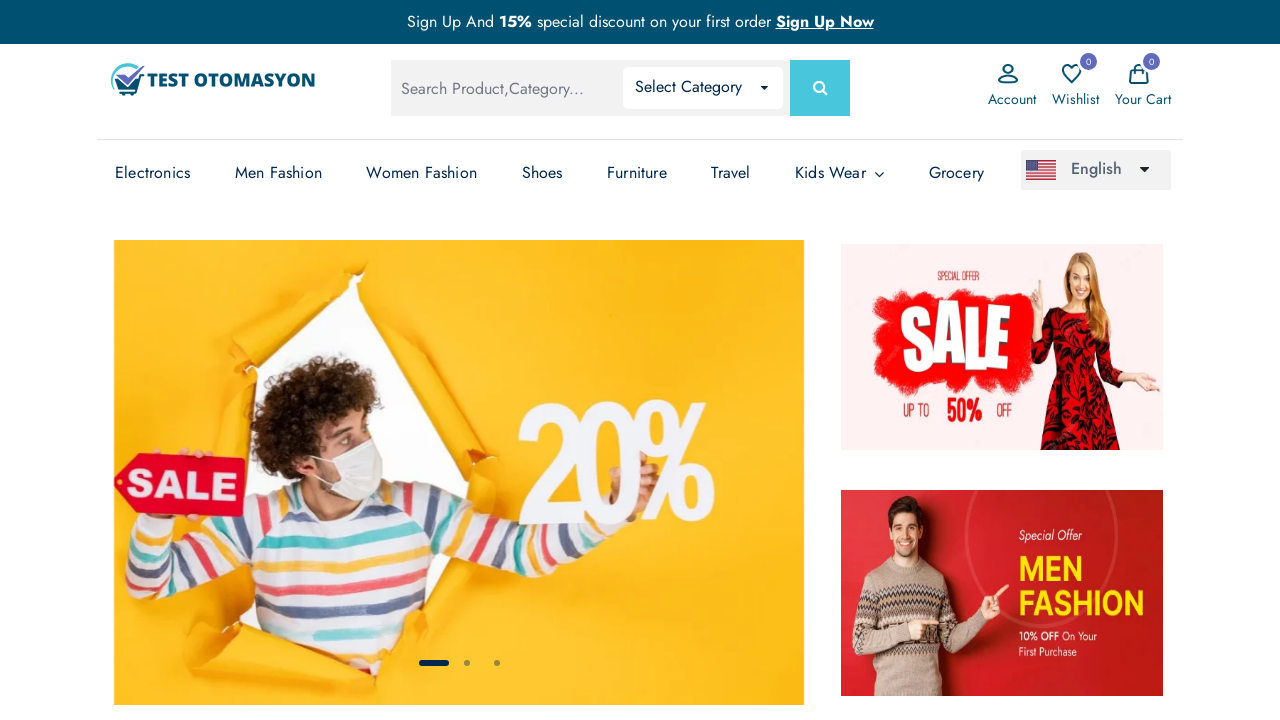

Filled search box with 'phone' query on #global-search
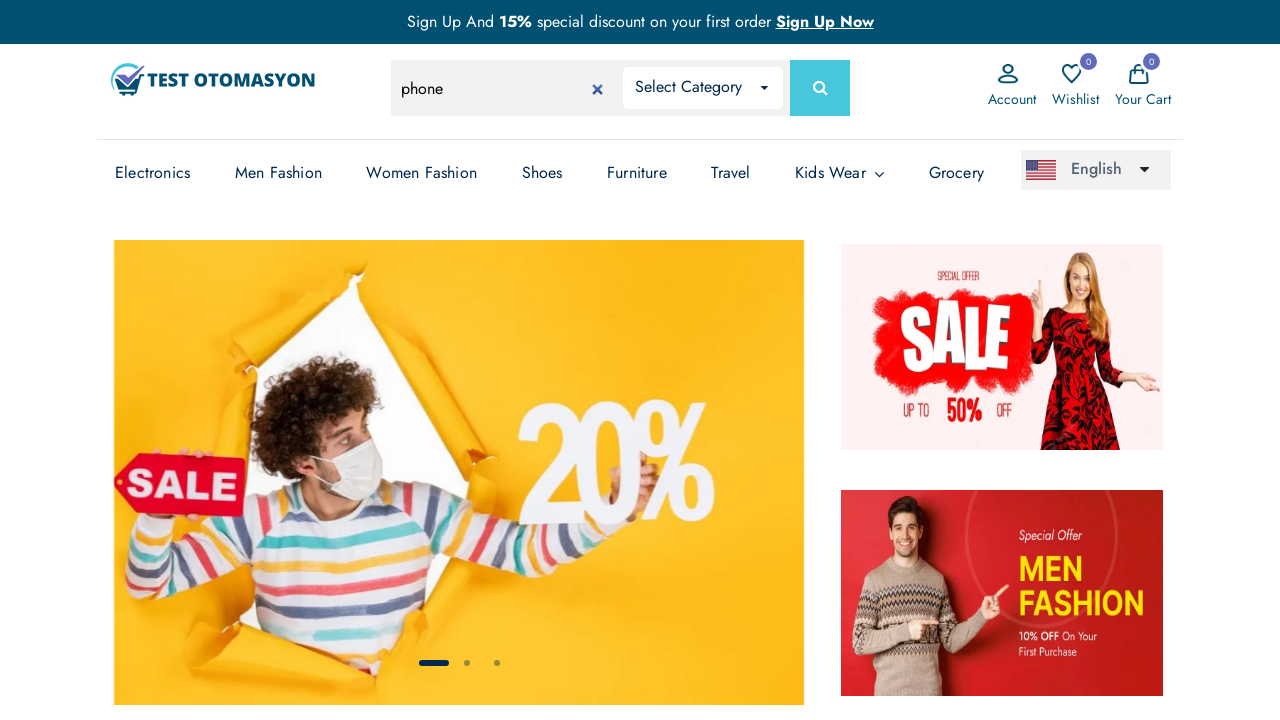

Pressed Enter to submit search on #global-search
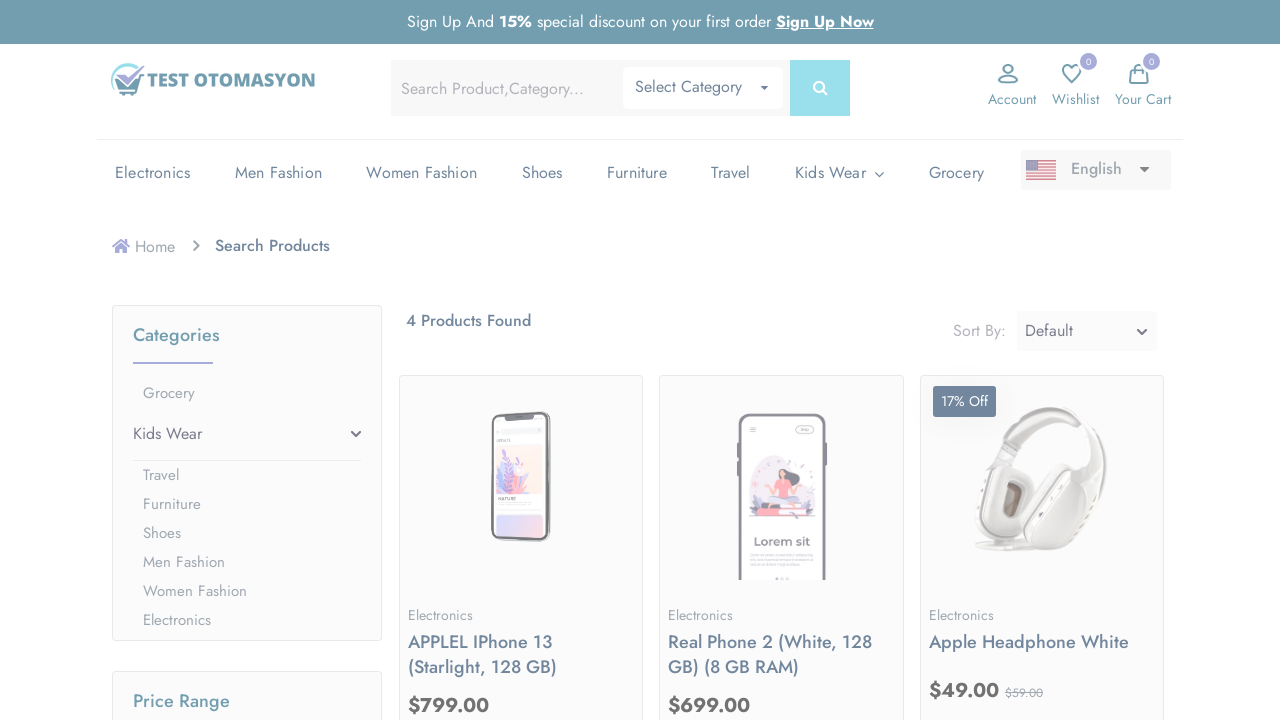

Category elements loaded
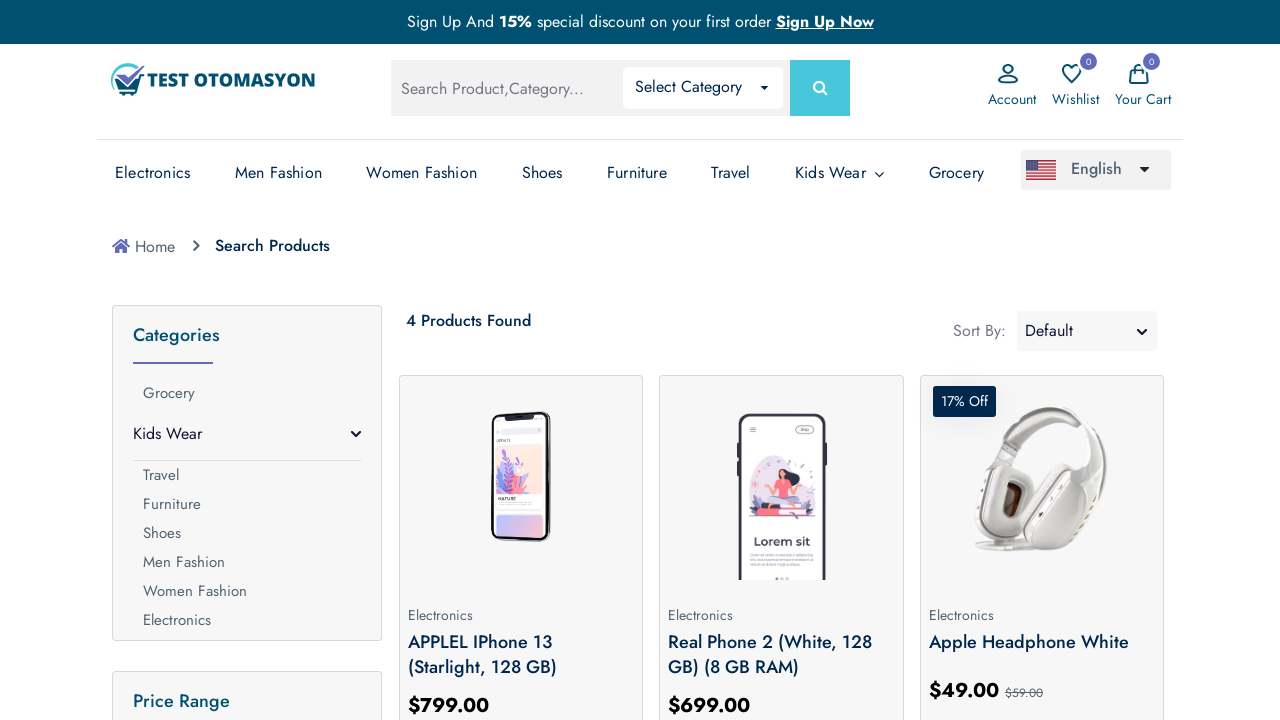

Retrieved all category elements from .panel-list
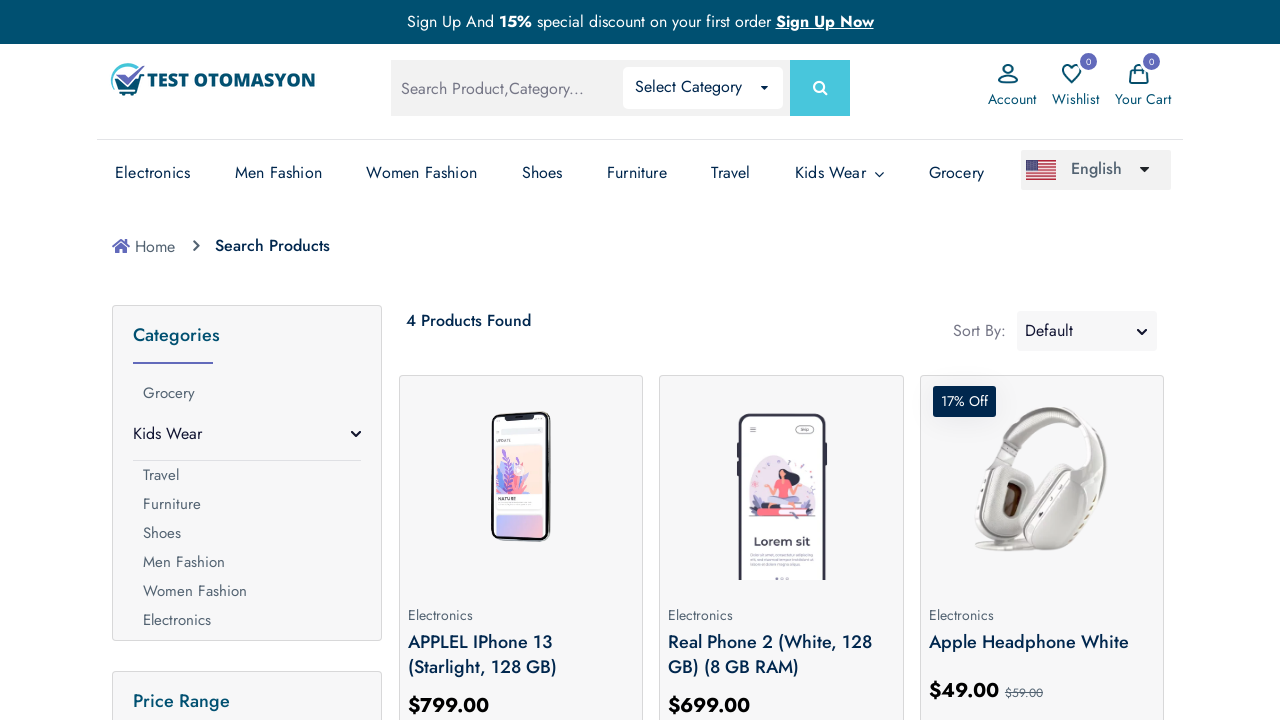

Verified that 8 category elements are present
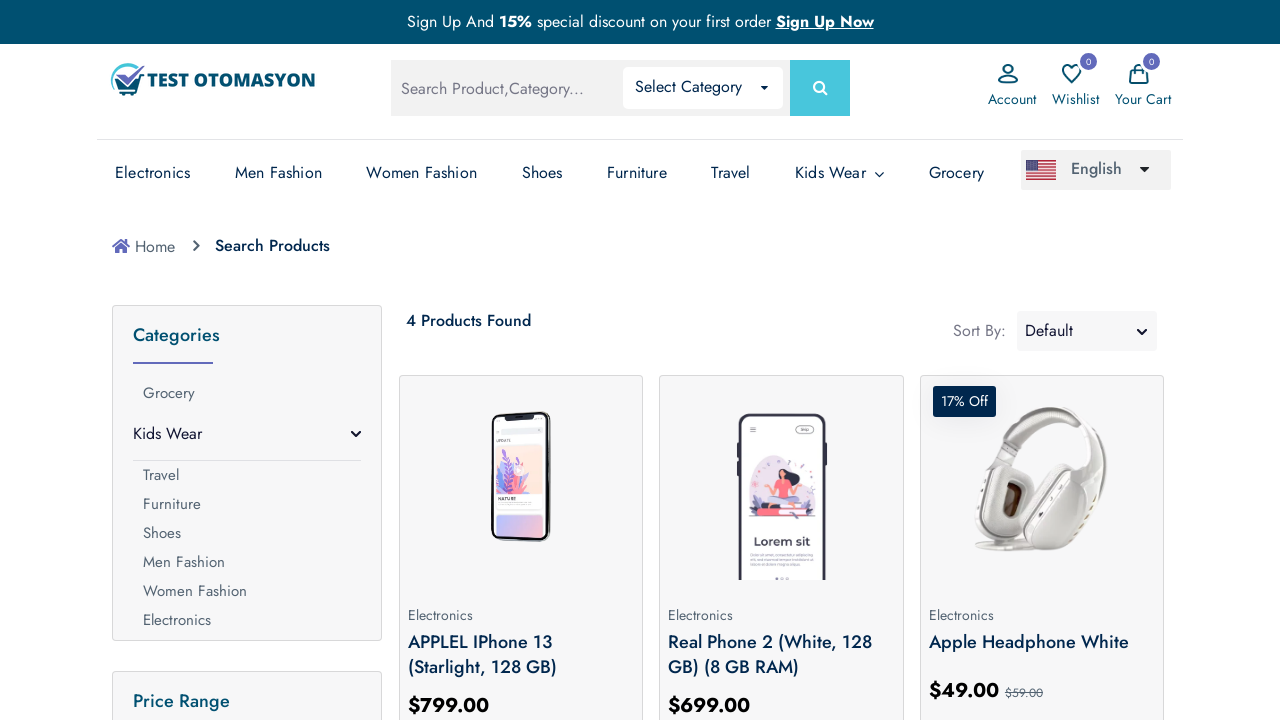

Printed all category names from the search results
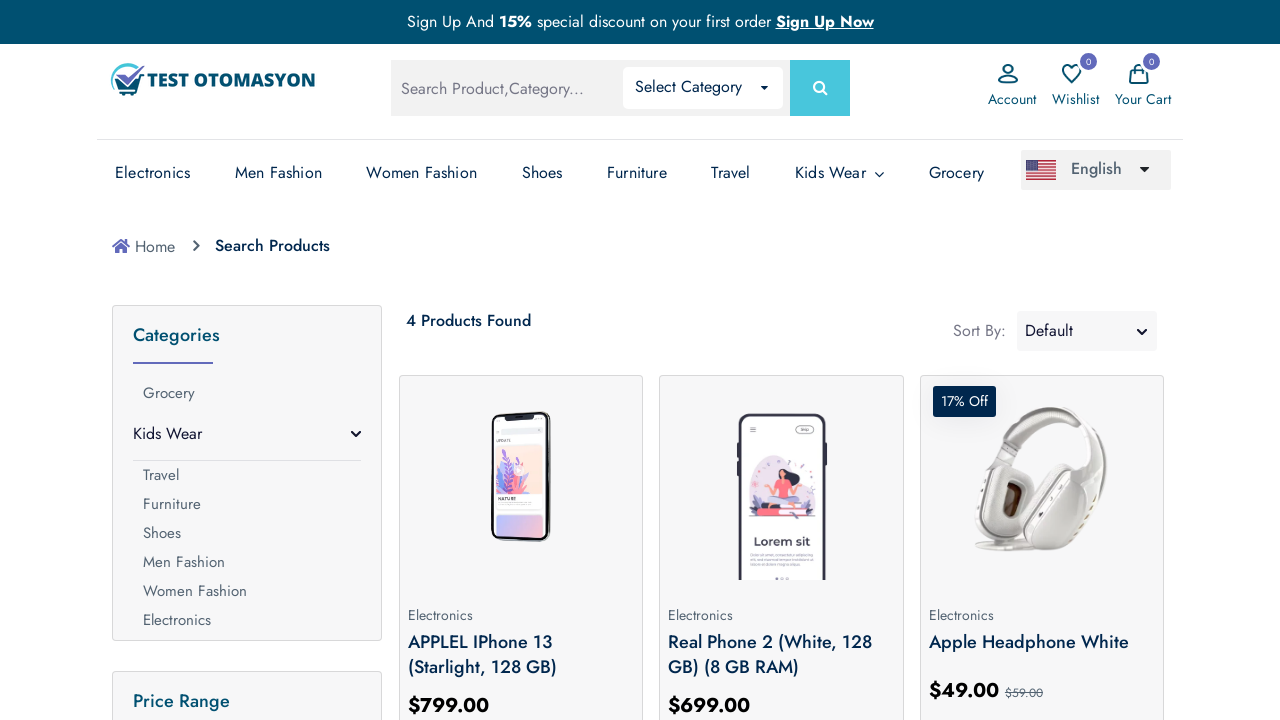

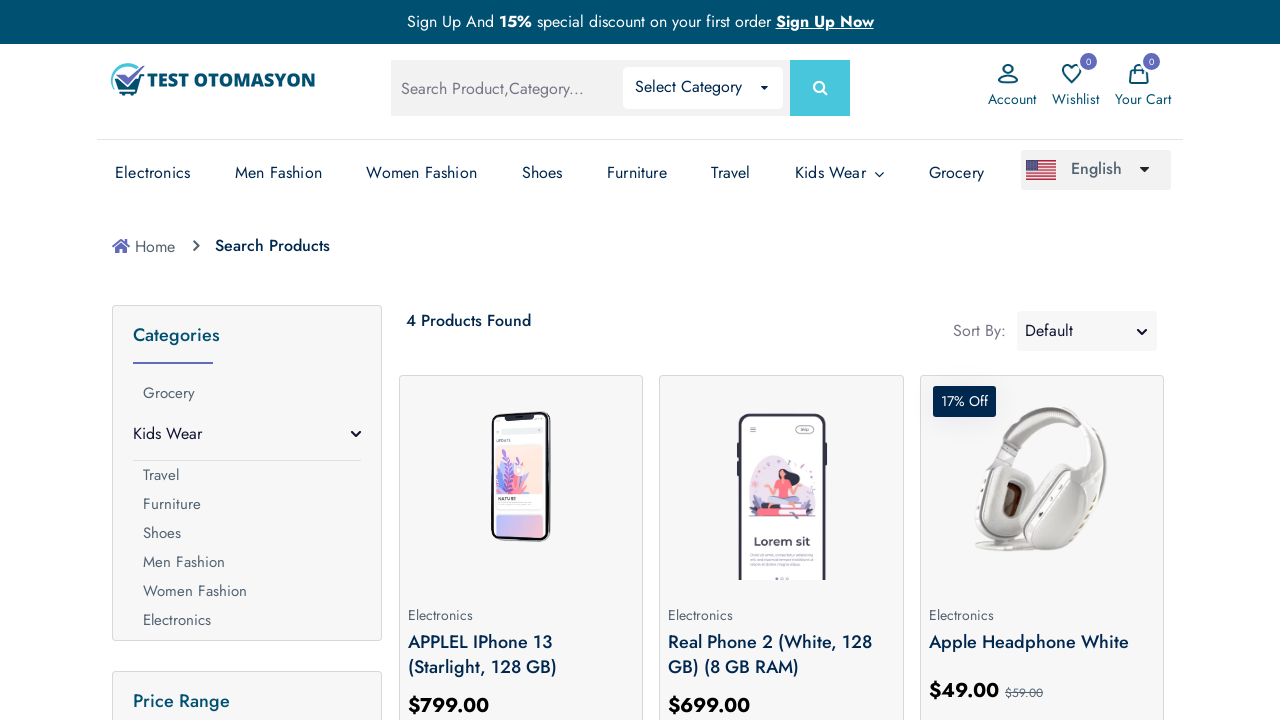